Simple navigation test that visits two personal blog websites sequentially

Starting URL: https://sahilrajput.com

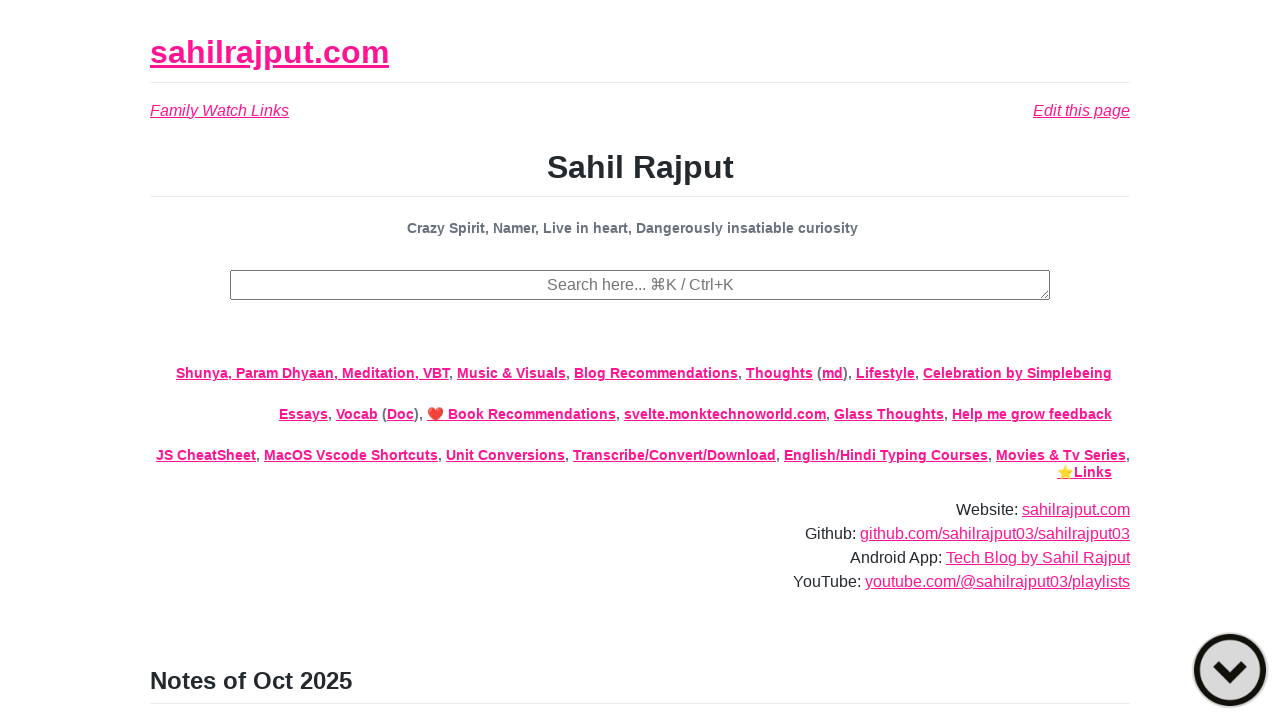

Navigated to starting URL https://sahilrajput.com
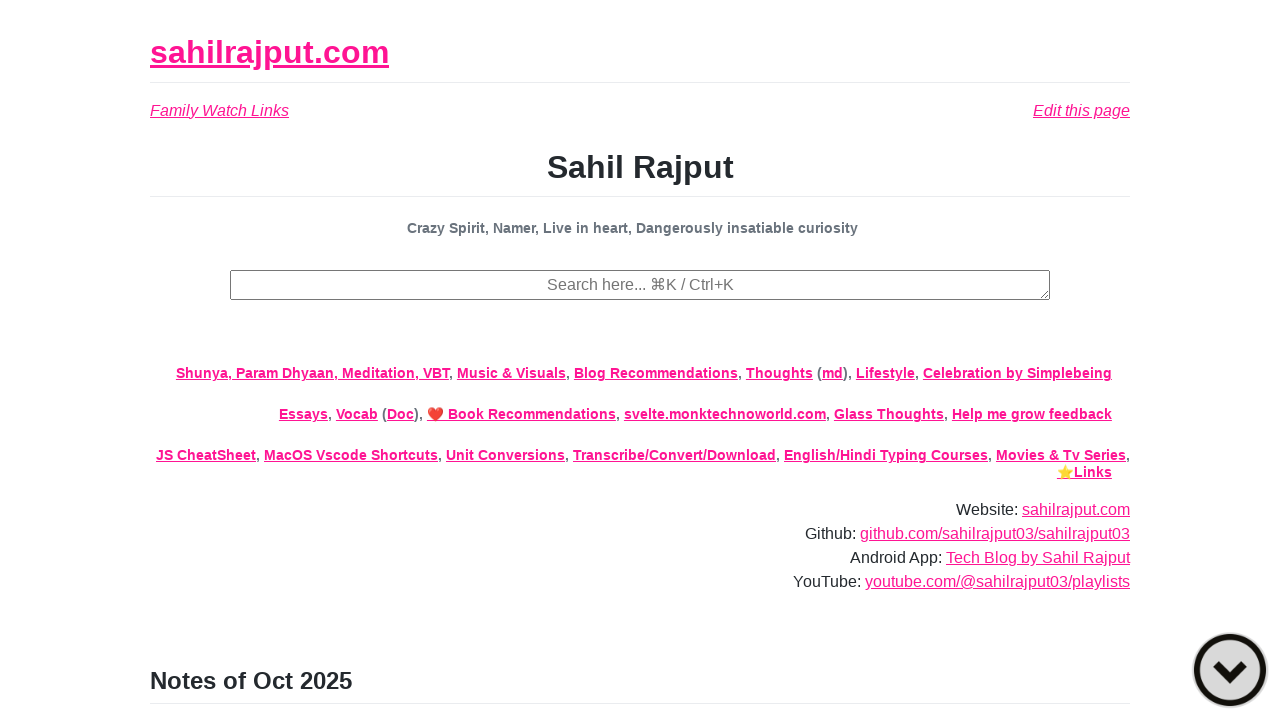

Navigated to second blog page https://blog.sahilrajput.com
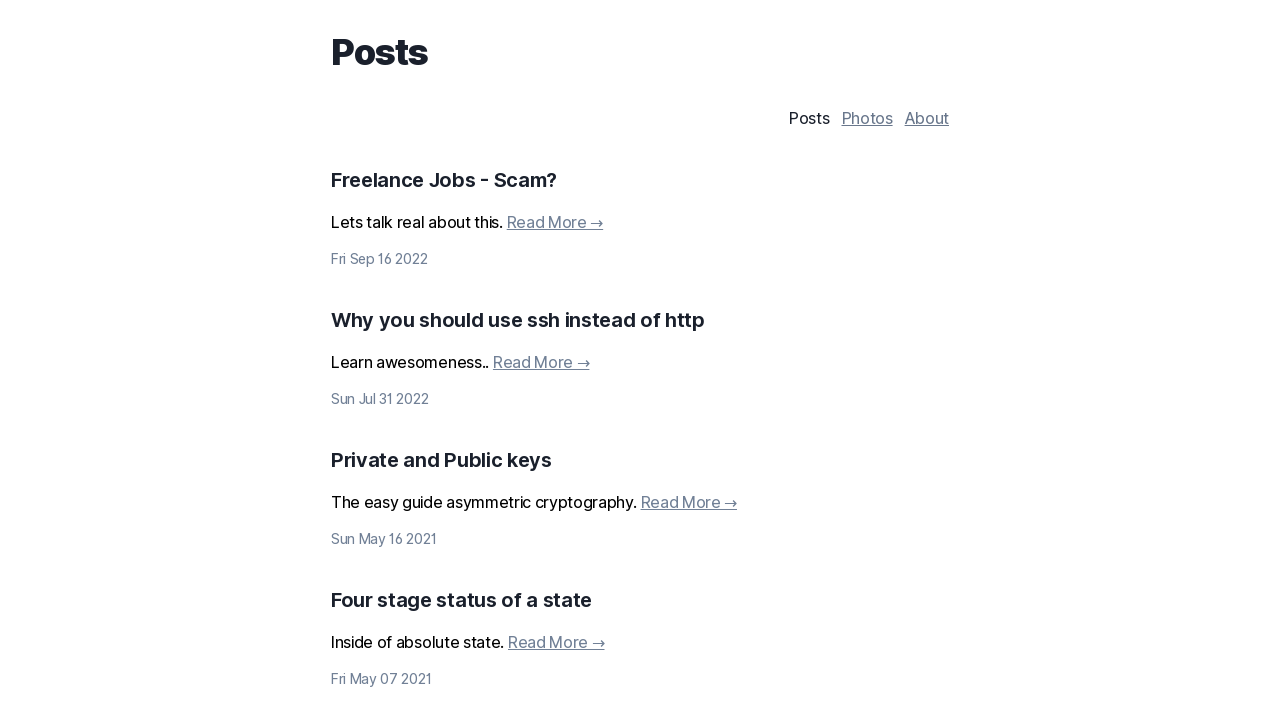

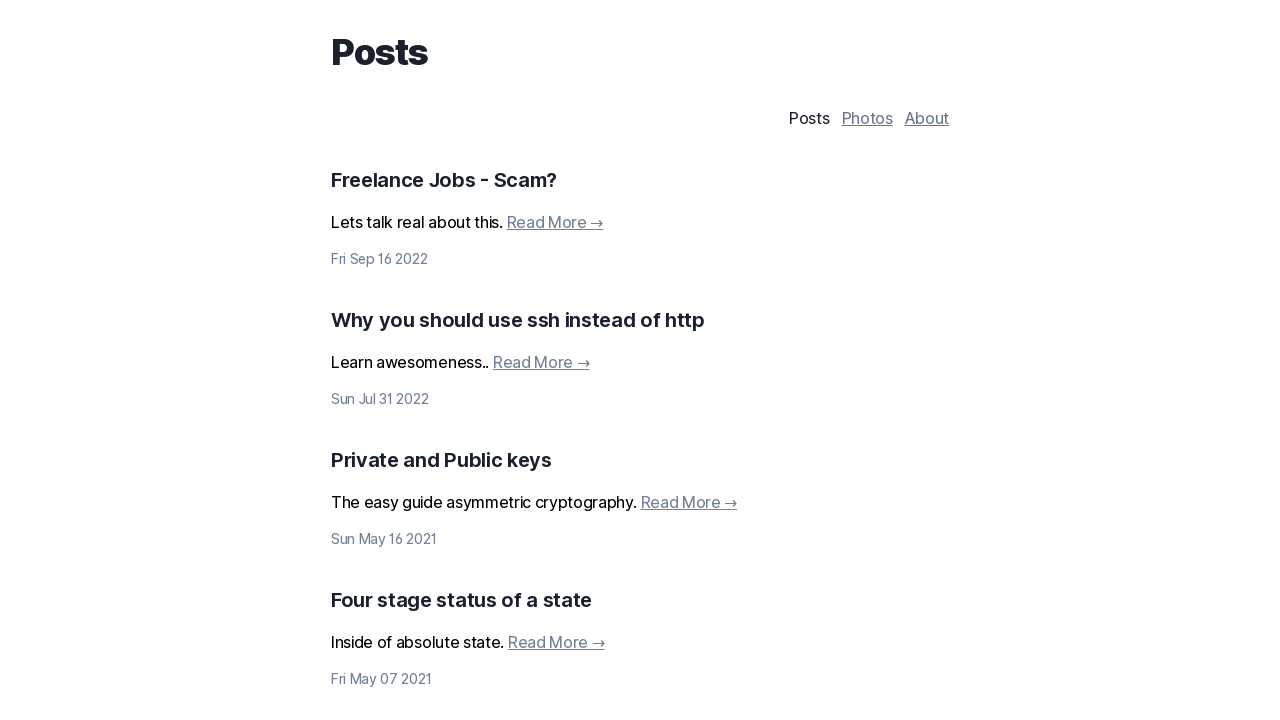